Navigates to RedBus website and maximizes the browser window with notifications disabled

Starting URL: https://www.redbus.in/

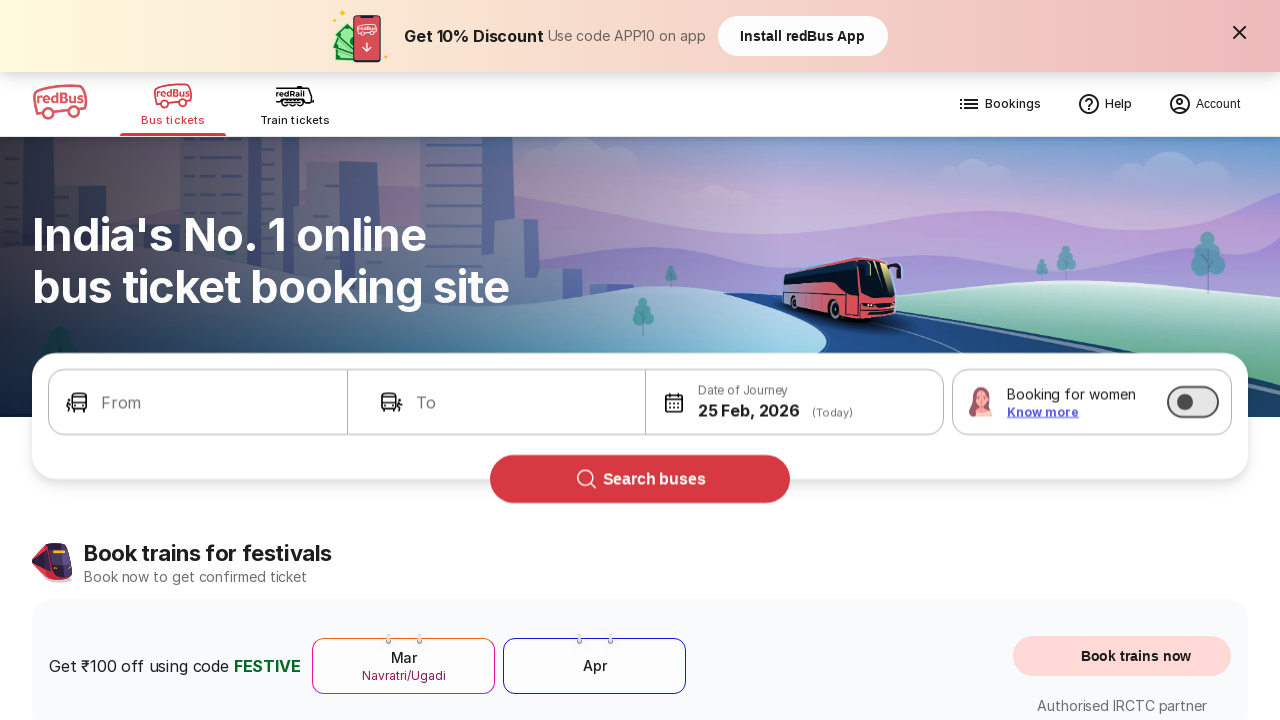

Cleared all cookies from context
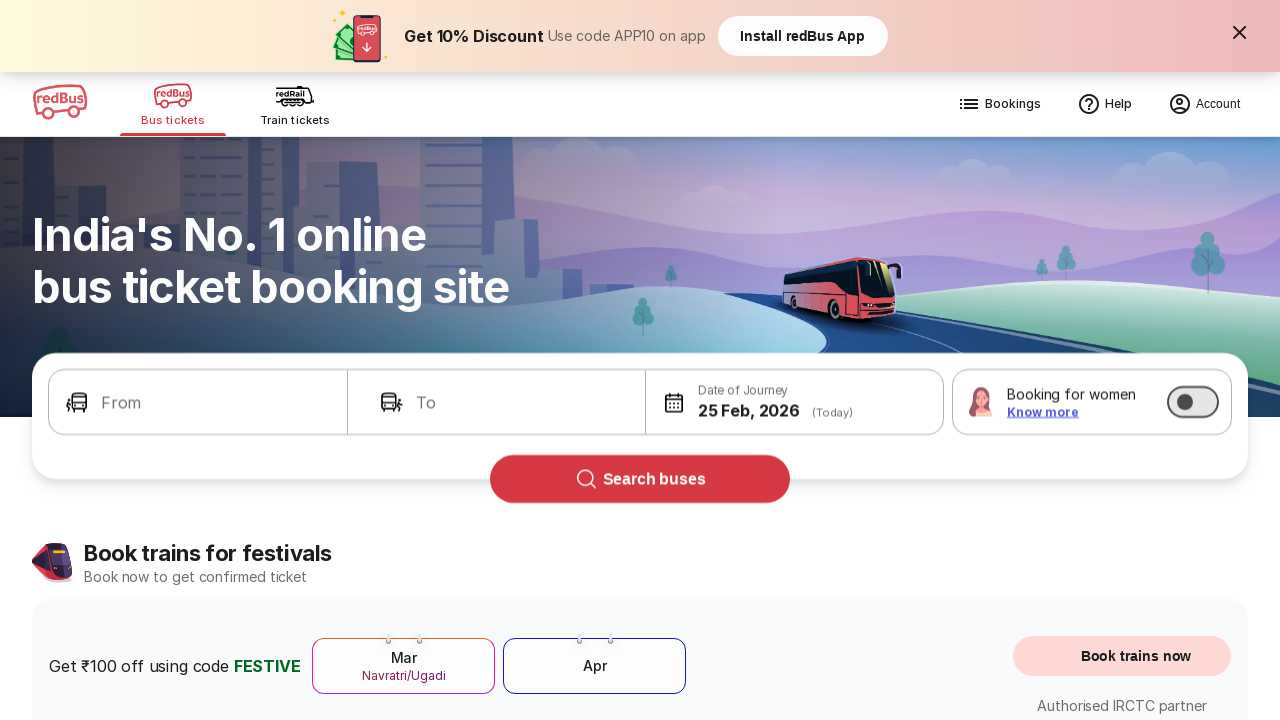

RedBus website fully loaded with networkidle state
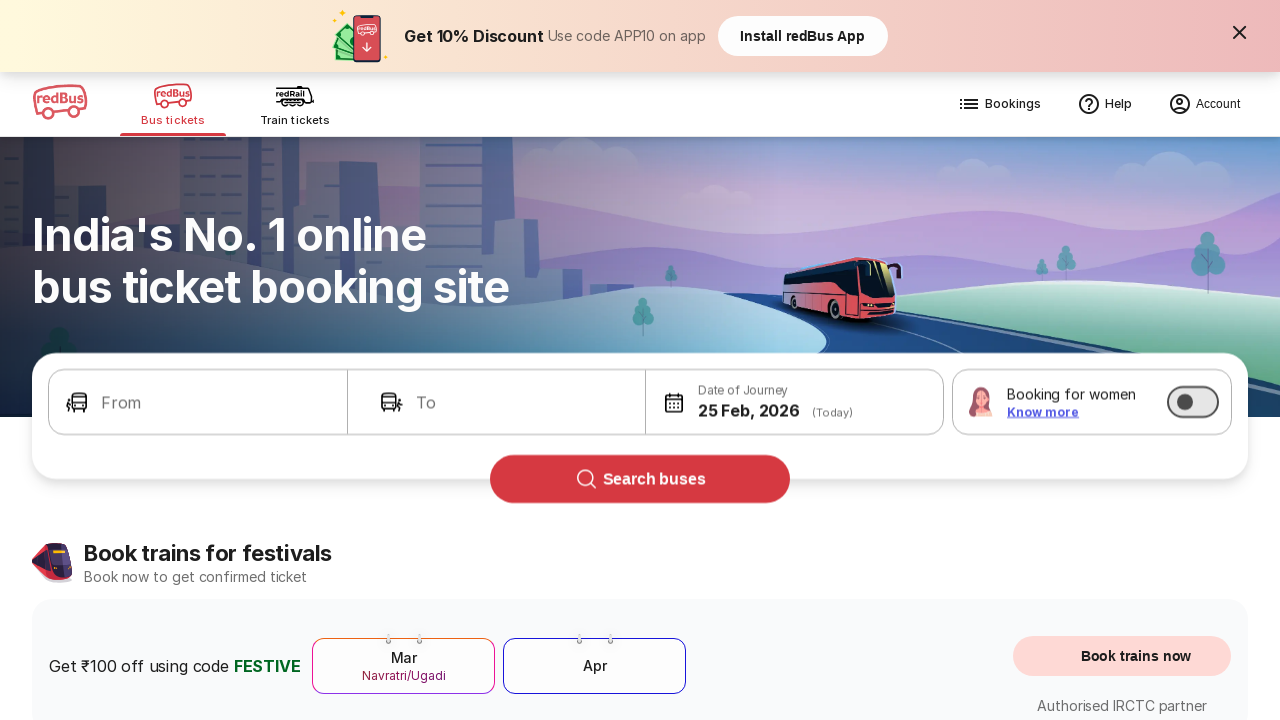

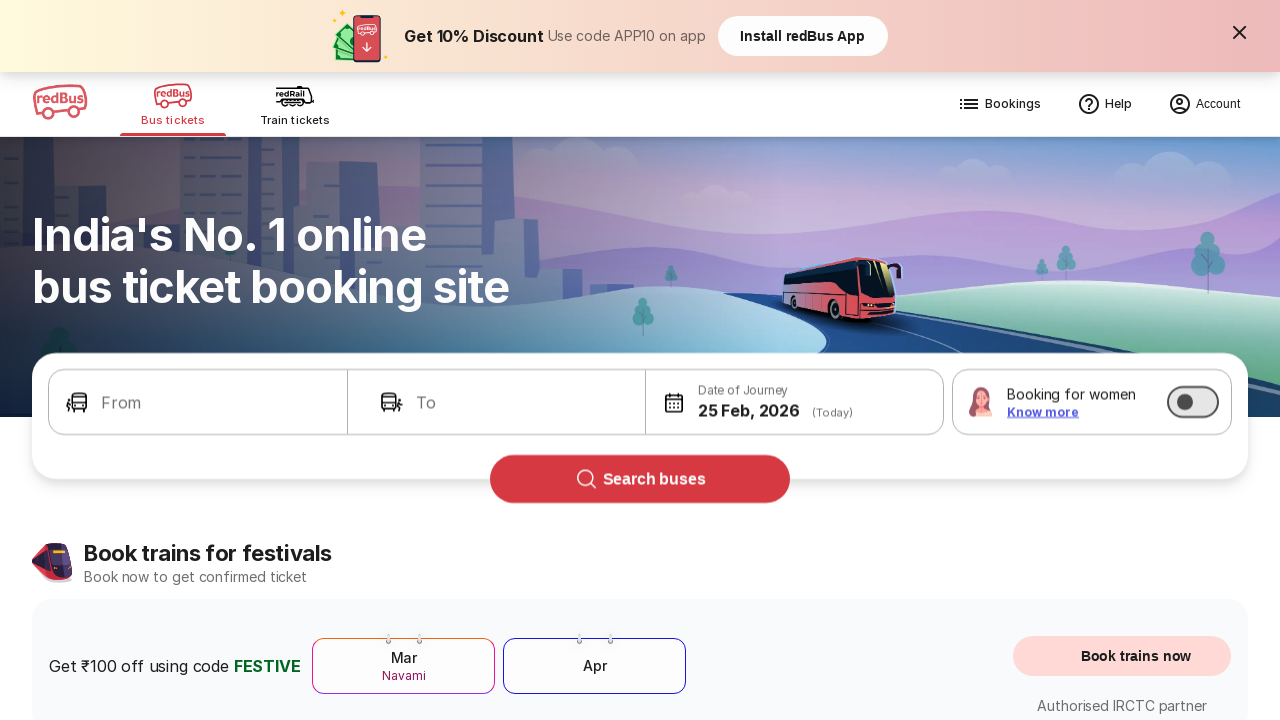